Tests iframe and alert handling by switching to an iframe, clicking a button that triggers an alert, accepting the alert, and switching back to the parent frame

Starting URL: https://www.w3schools.com/js/tryit.asp?filename=tryjs_alert

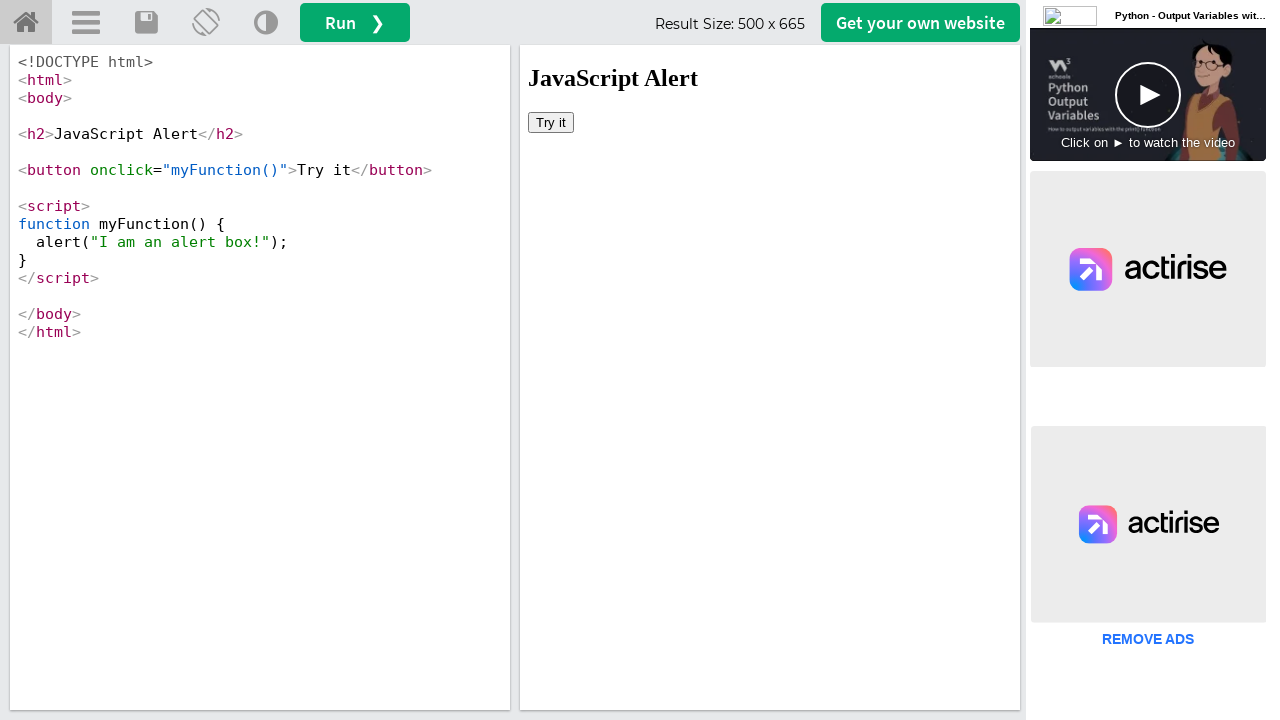

Switched to iframe with name 'iframeResult'
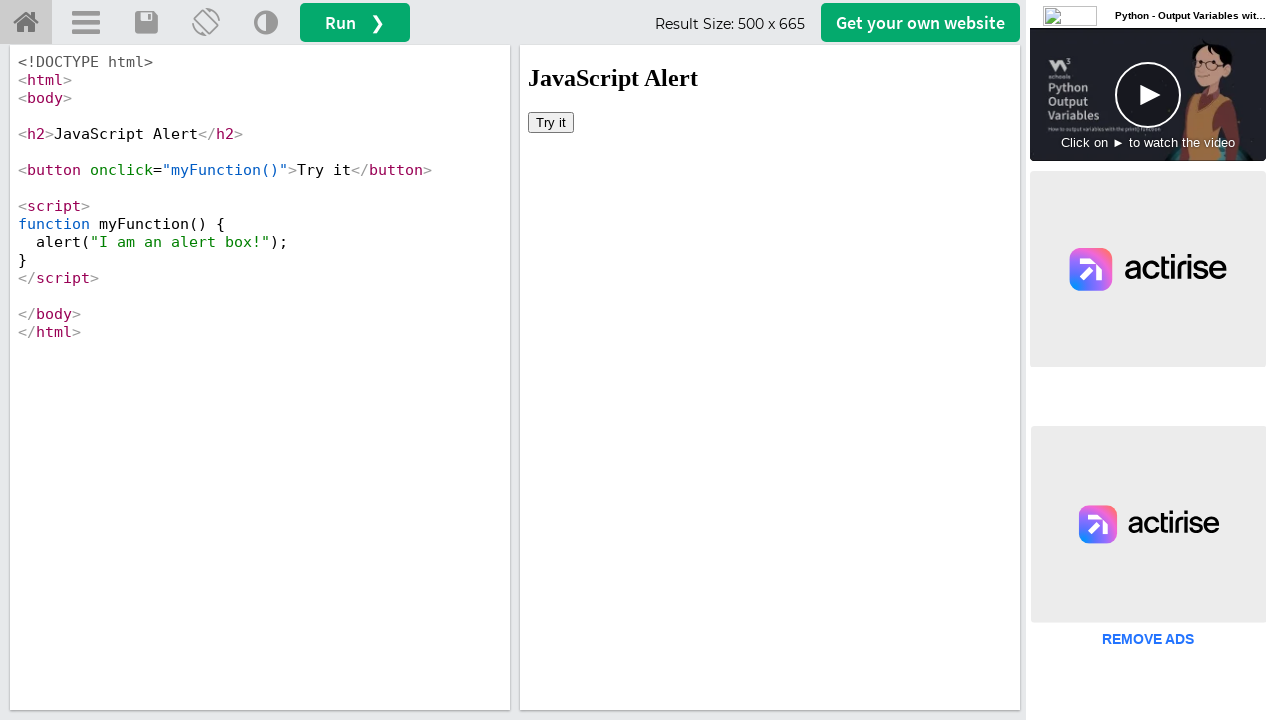

Clicked 'Try it' button in iframe to trigger alert at (551, 122) on button:has-text('Try it')
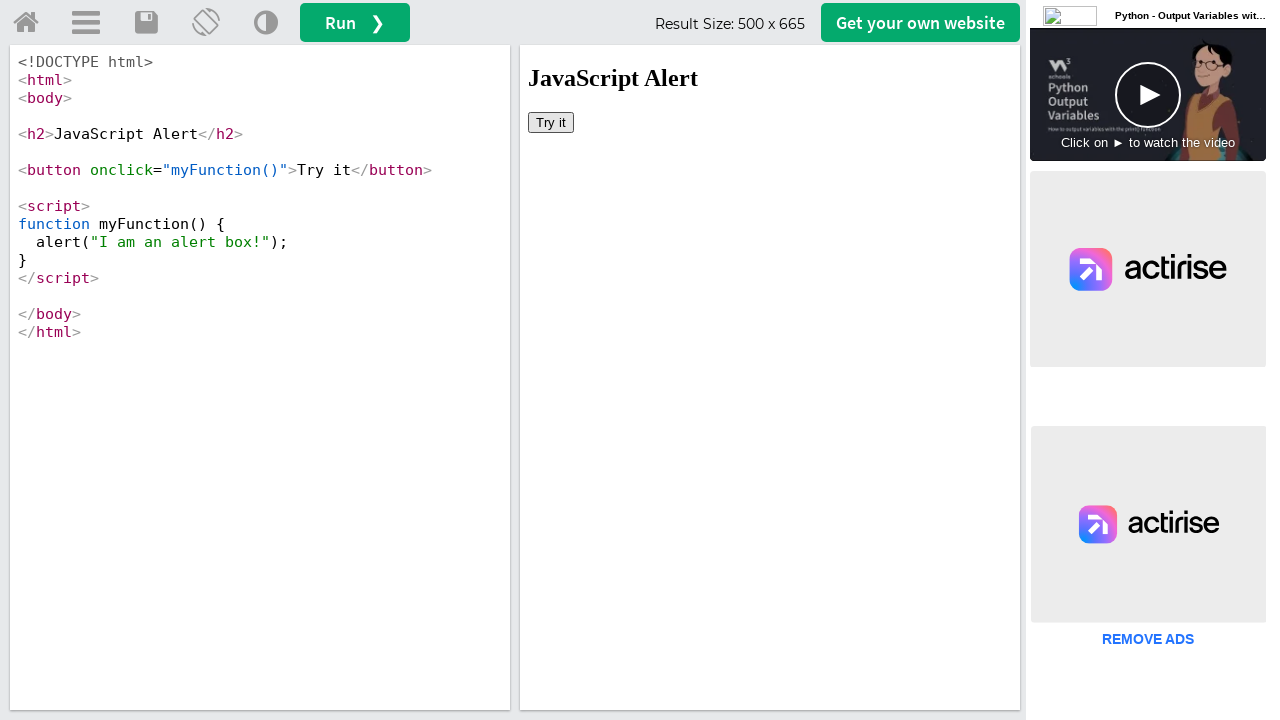

Set up dialog handler to accept alerts
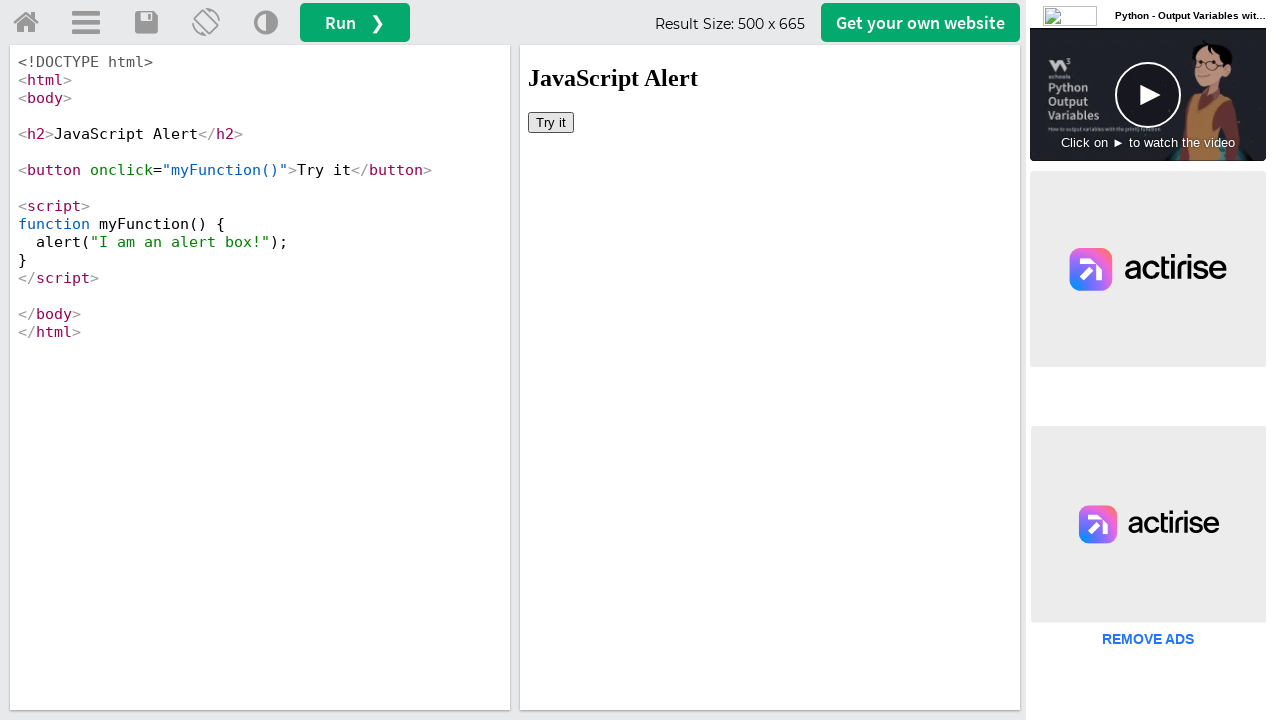

Retrieved page title: W3Schools Tryit Editor
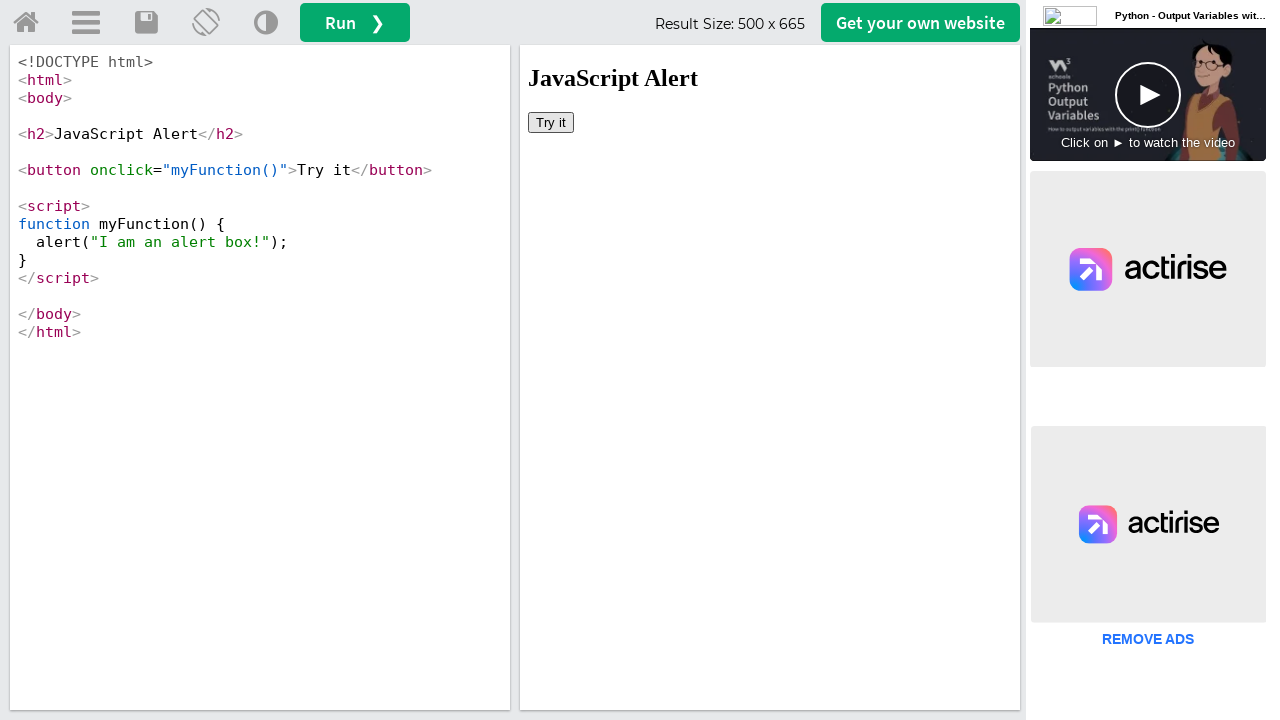

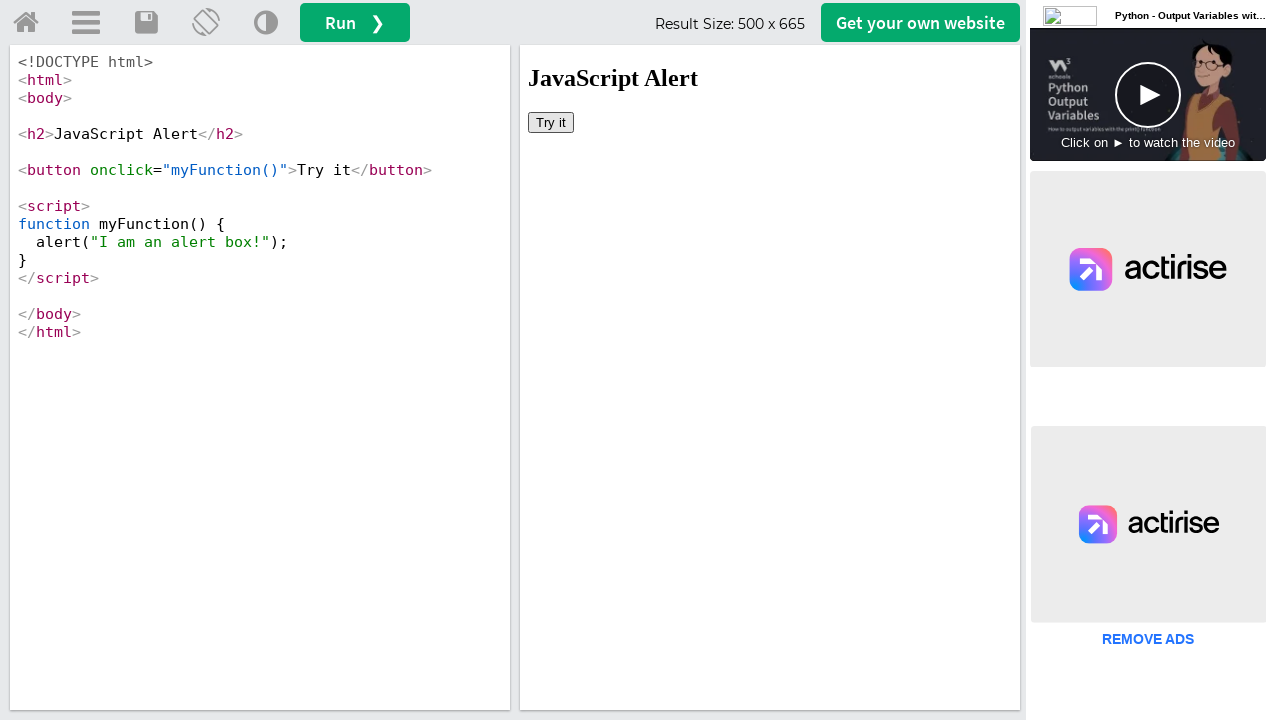